Tests double-click functionality by navigating to Buttons section and performing a double-click action on the designated button

Starting URL: https://demoqa.com/

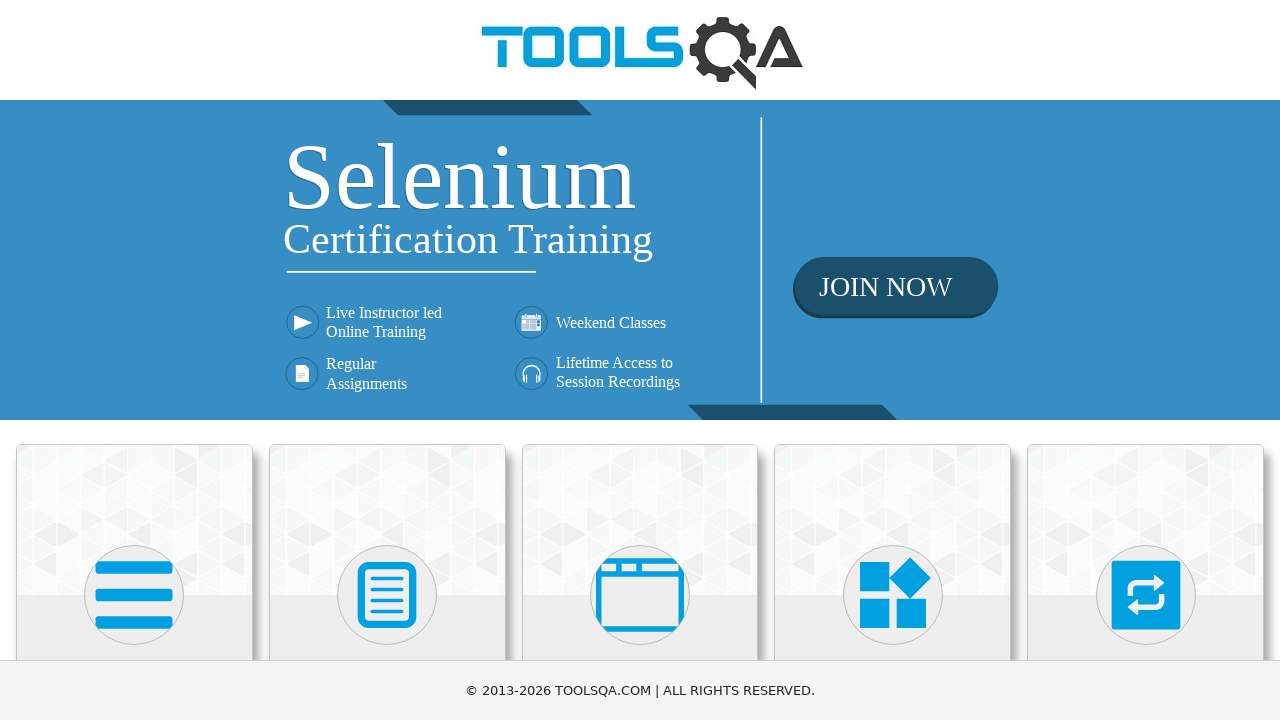

Clicked on Elements card at (134, 360) on xpath=//div[@class='card-body']/h5[text()='Elements']
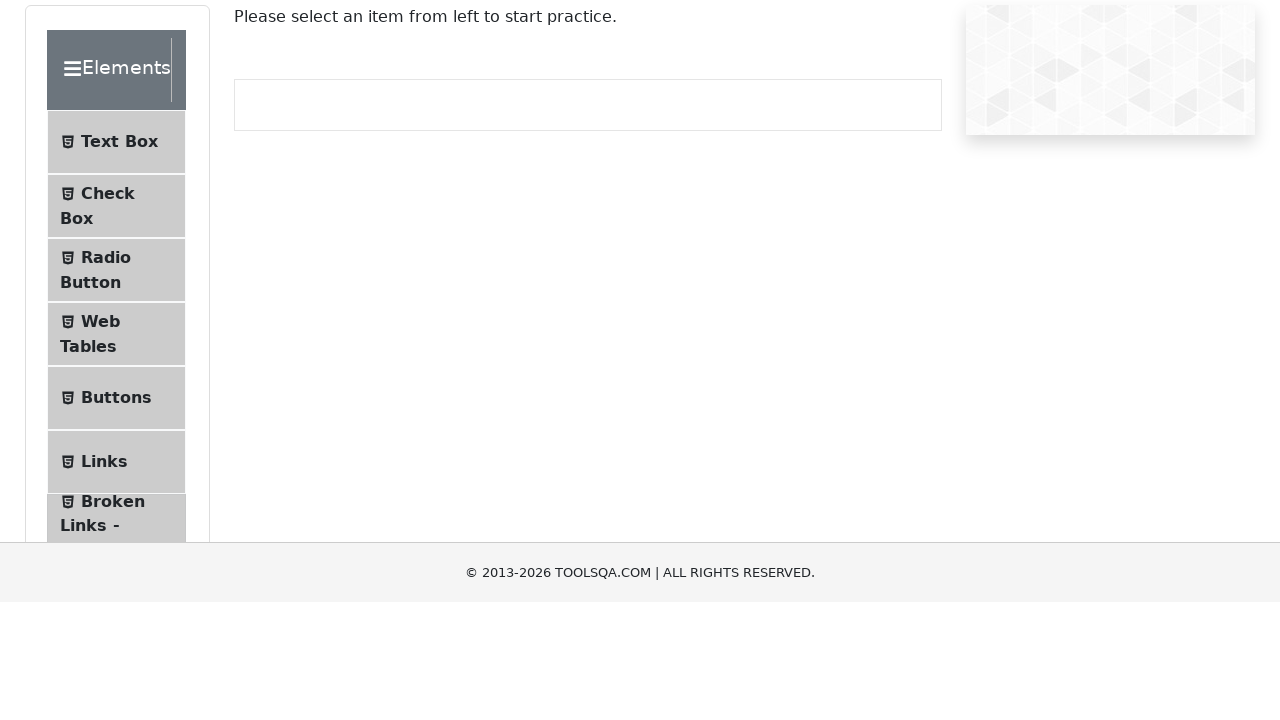

Clicked on Buttons menu item at (116, 517) on #item-4
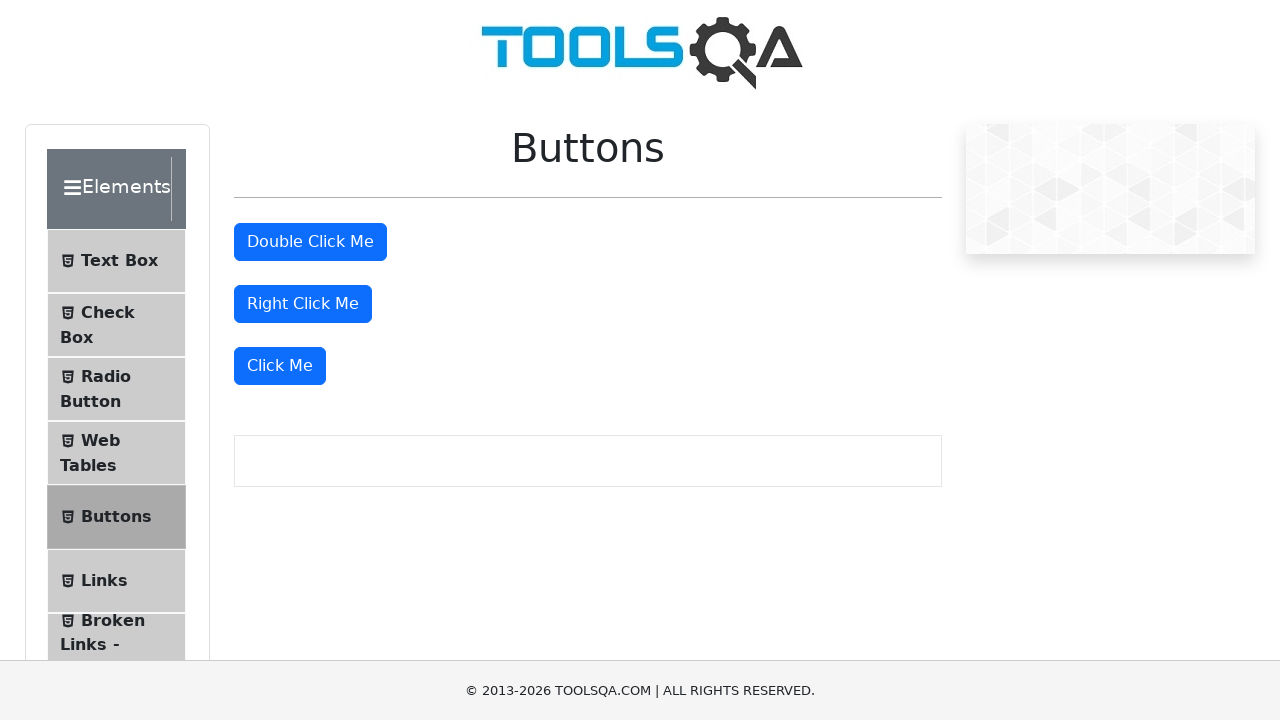

Double-clicked on the double click button at (310, 242) on #doubleClickBtn
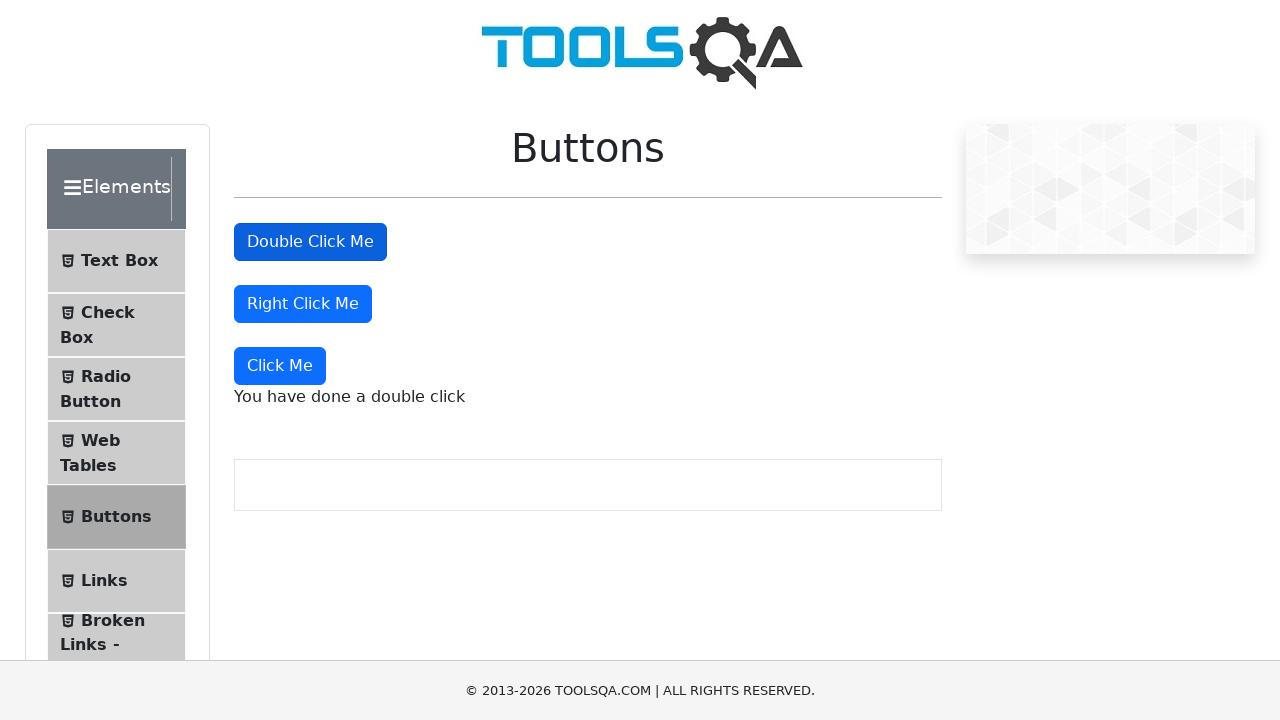

Confirmation message appeared after double-click
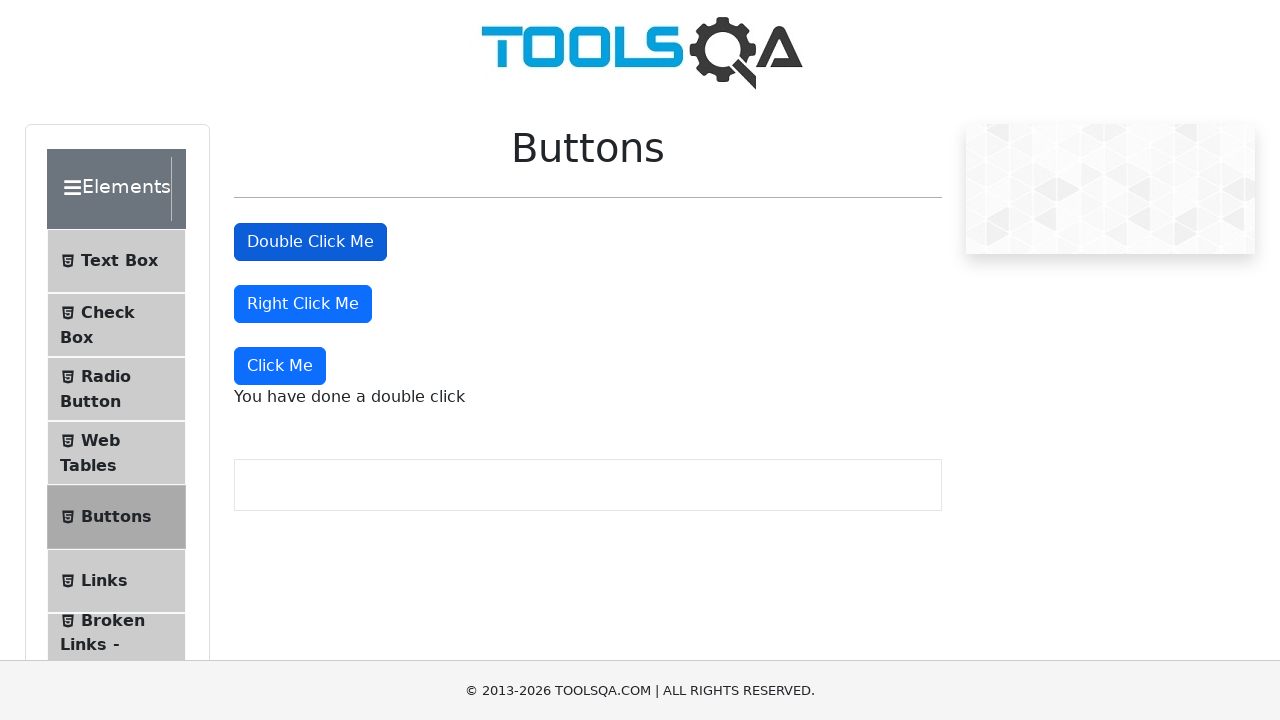

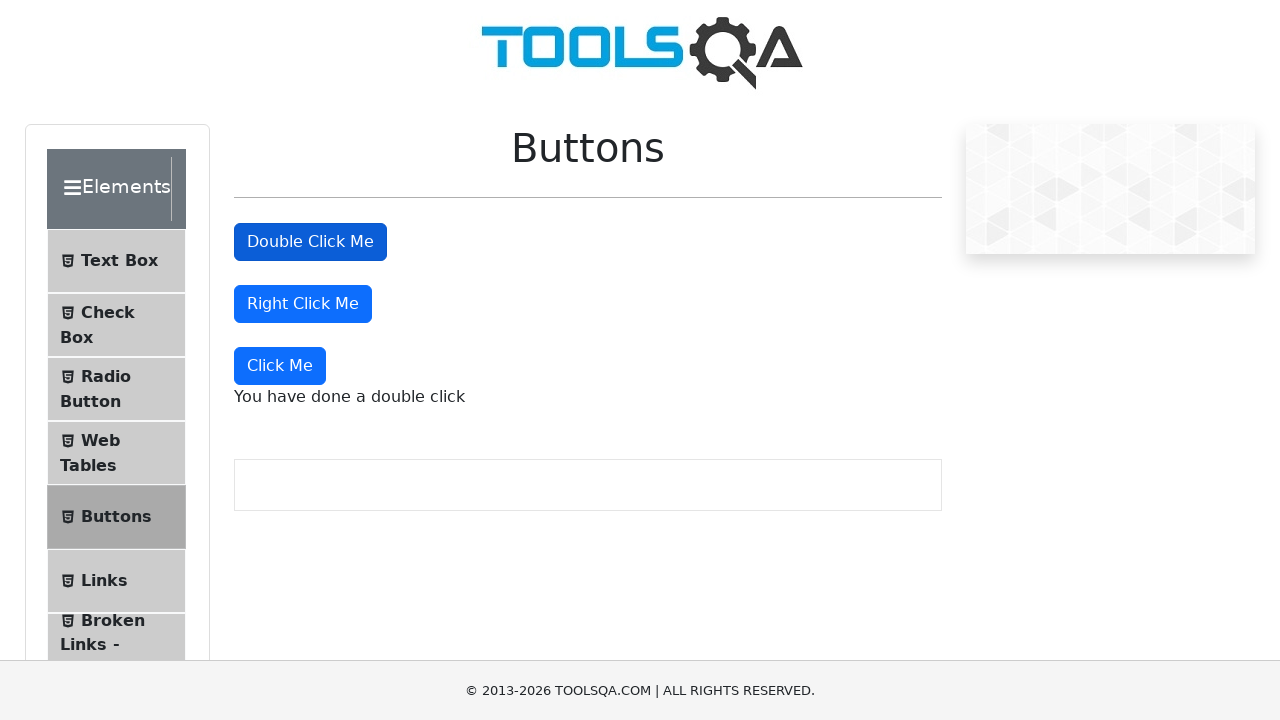